Tests search input functionality by finding the search box using CSS selector and entering a search term

Starting URL: https://www.labirint.ru/

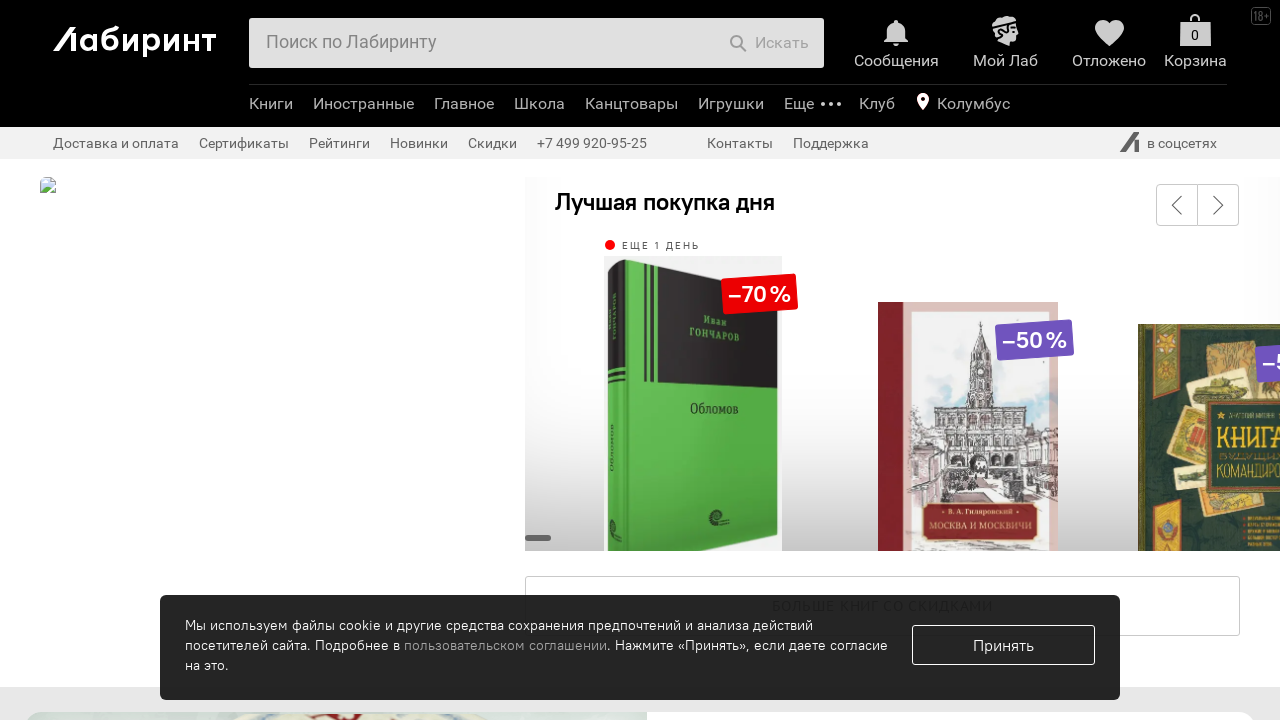

Filled search input with 'Укрытие' using CSS selector on input[placeholder='Поиск по Лабиринту']
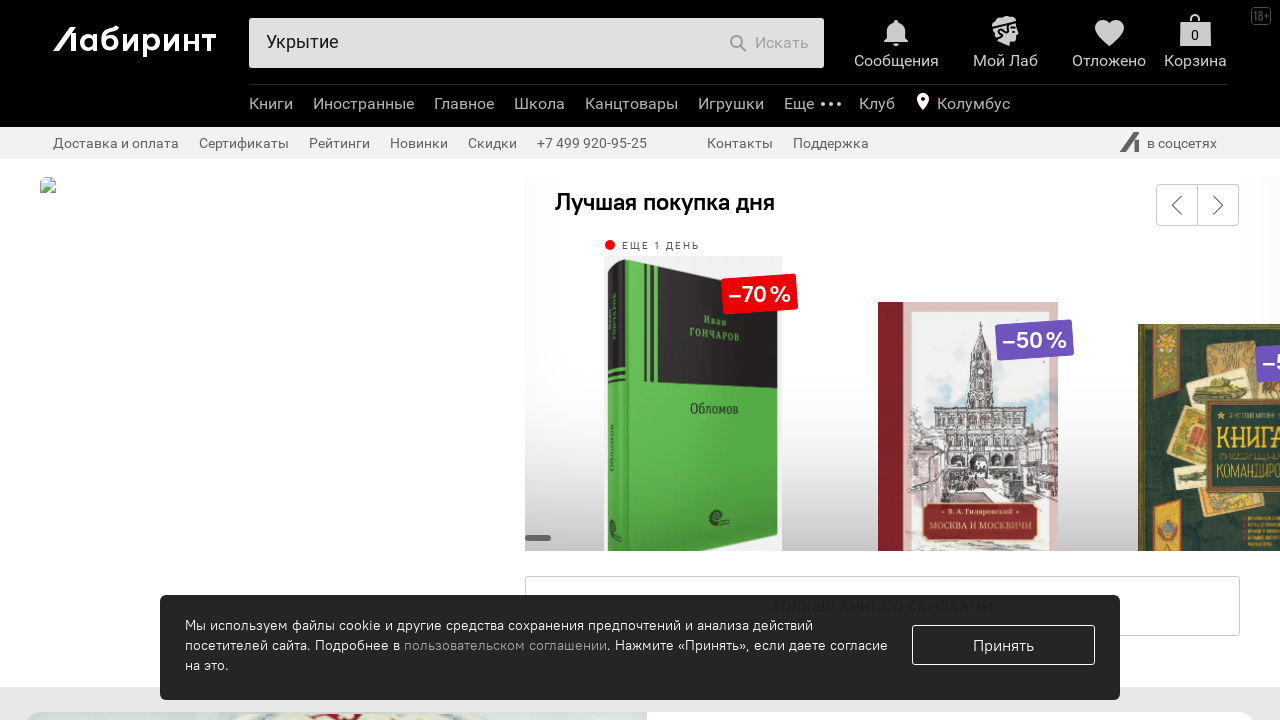

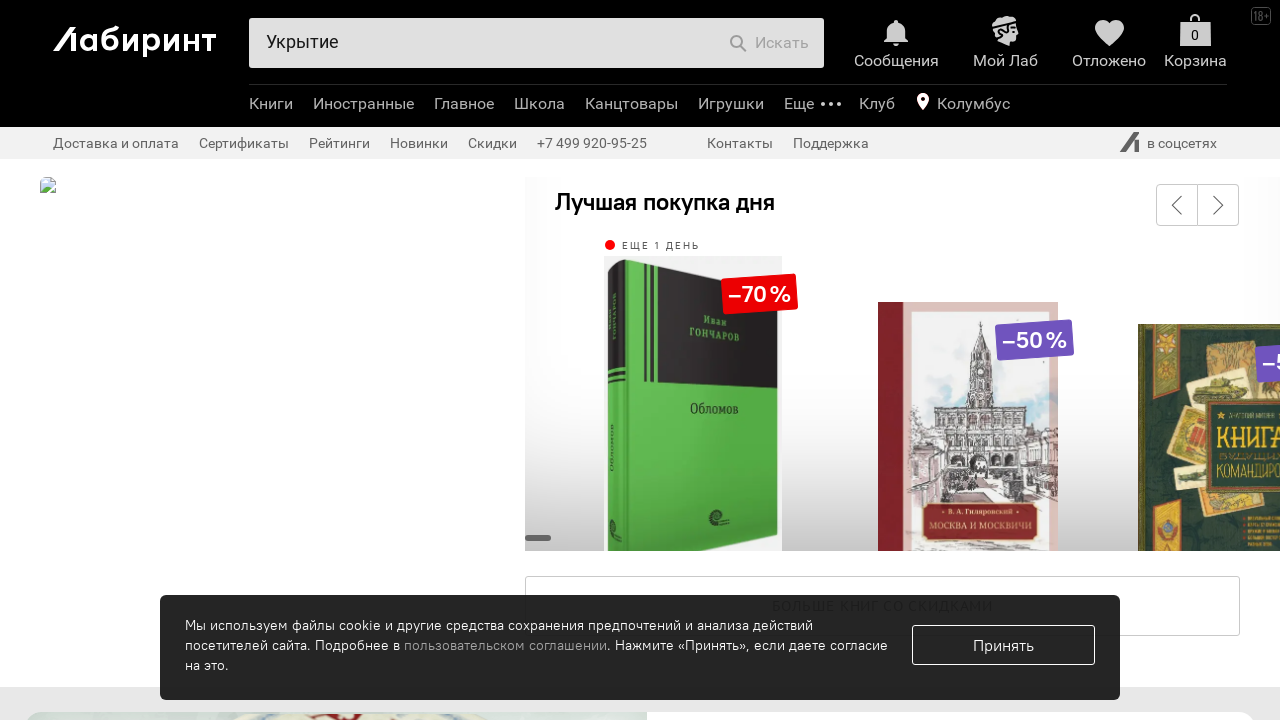